Tests pagination by navigating to page 2 and selecting a checkbox

Starting URL: https://testautomationpractice.blogspot.com/

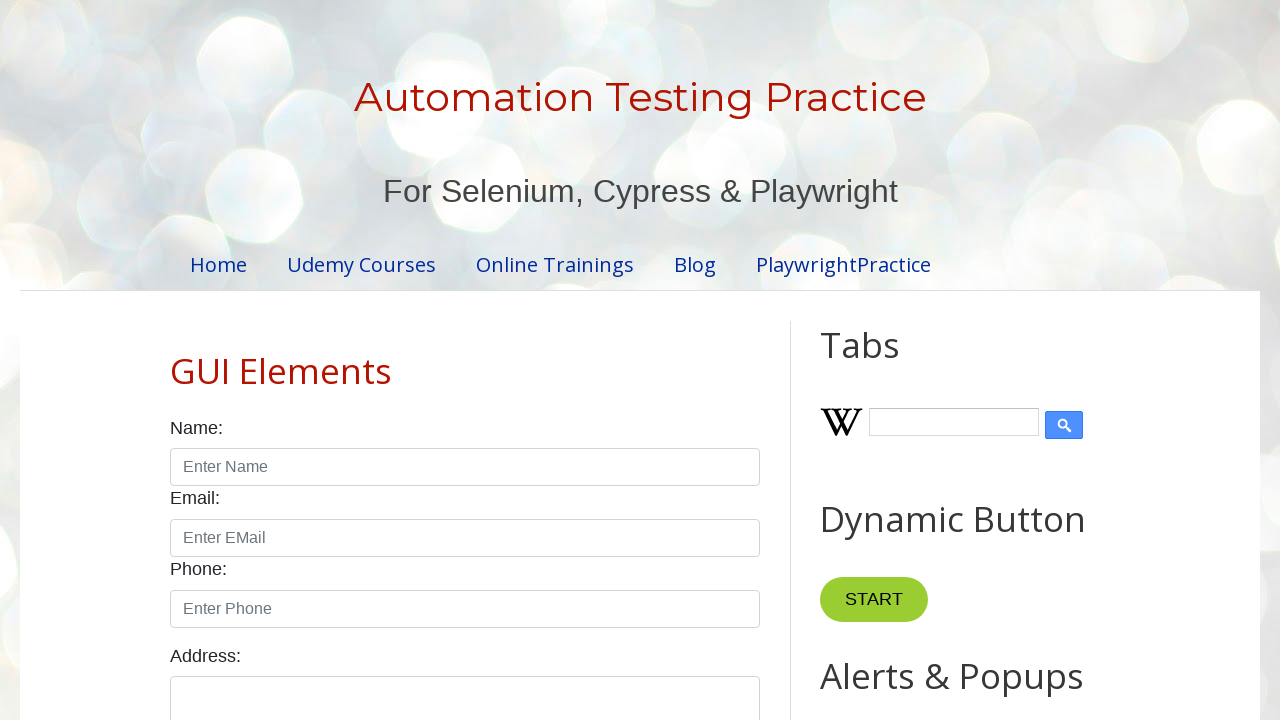

Clicked on page 2 link in pagination at (456, 361) on (//a[text()="2"])[1]
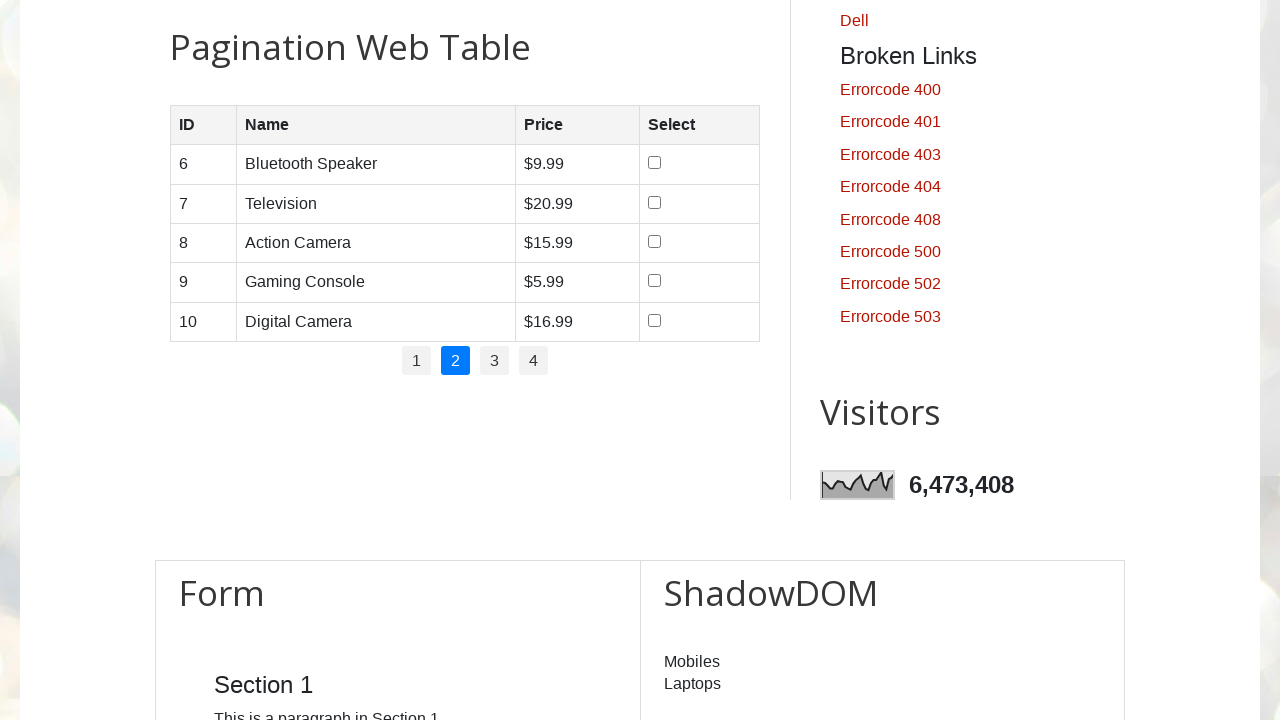

Selected checkbox on page 2 at (654, 320) on (//input[@type="checkbox"])[12]
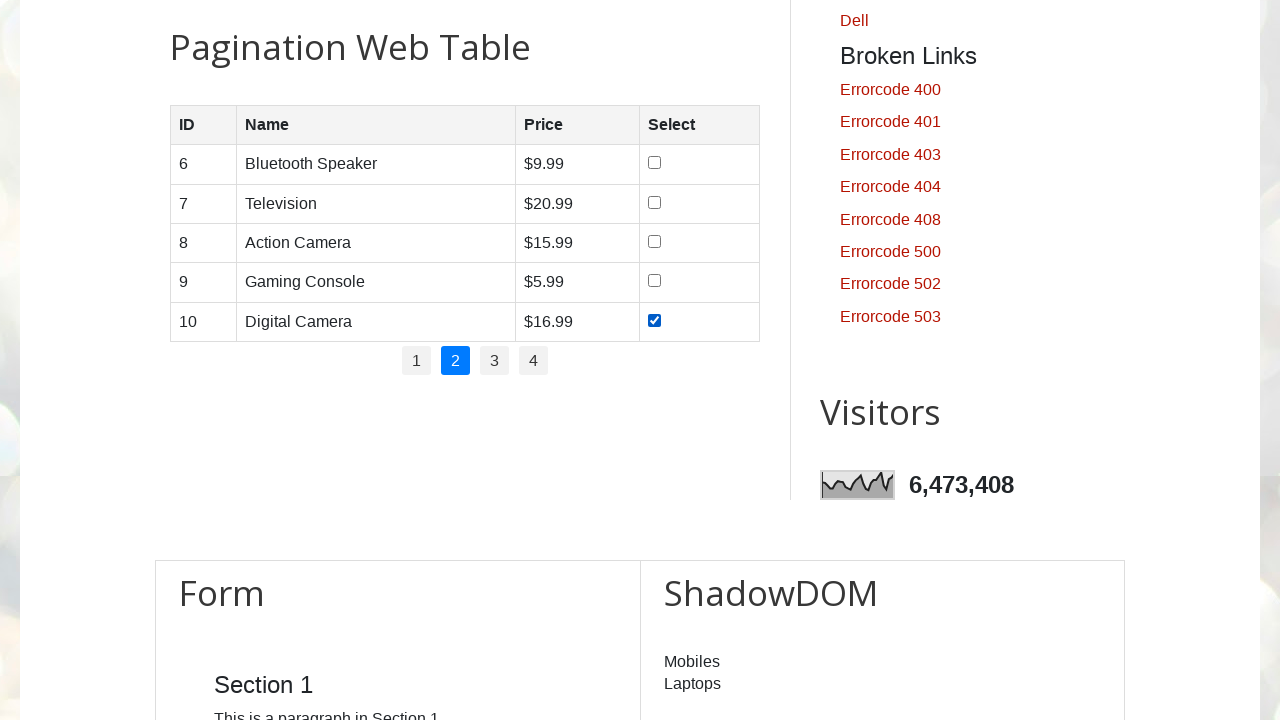

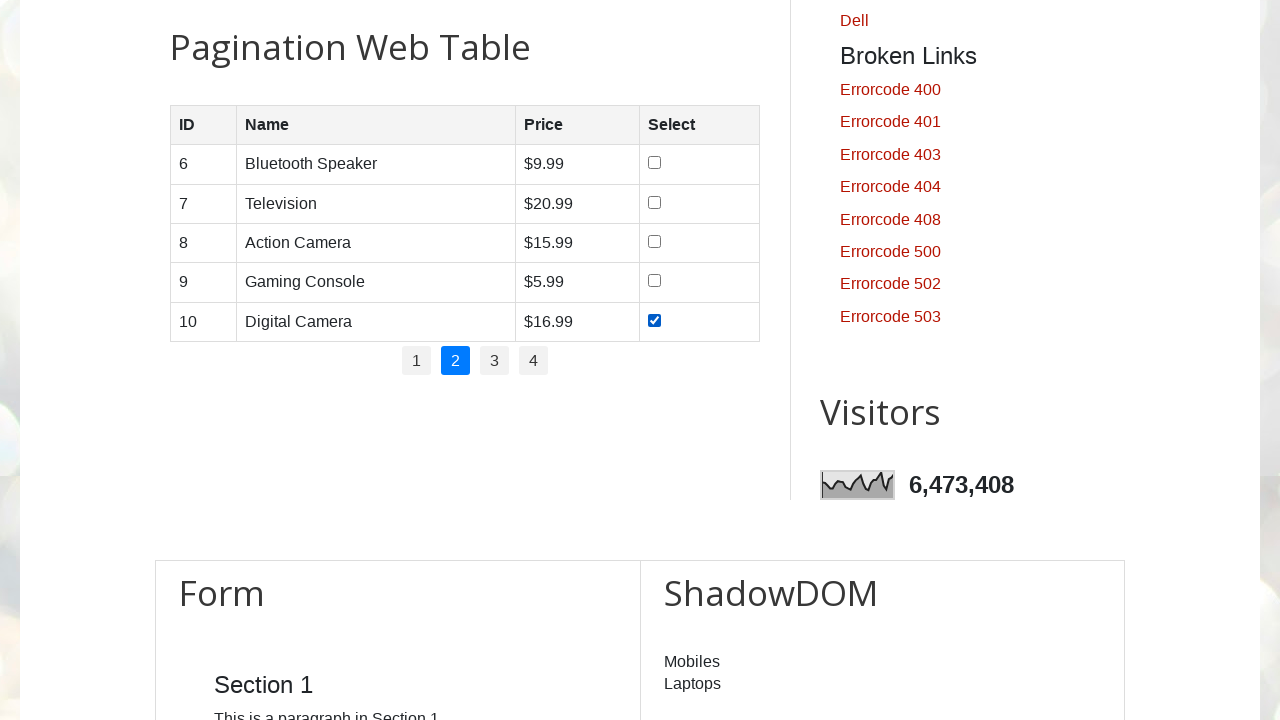